Navigates to a web tables practice page and verifies the Customer Analytics Table is present with rows and columns of data

Starting URL: https://leafground.com/table.xhtml

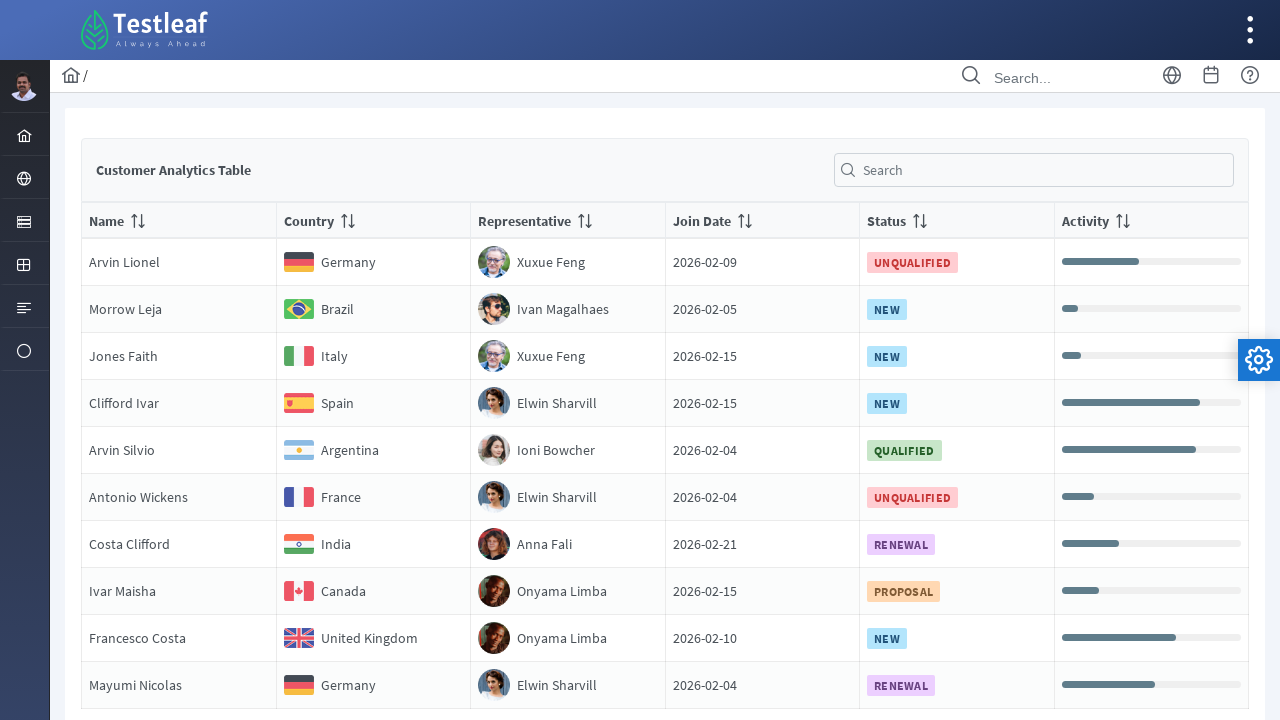

Navigated to web tables practice page
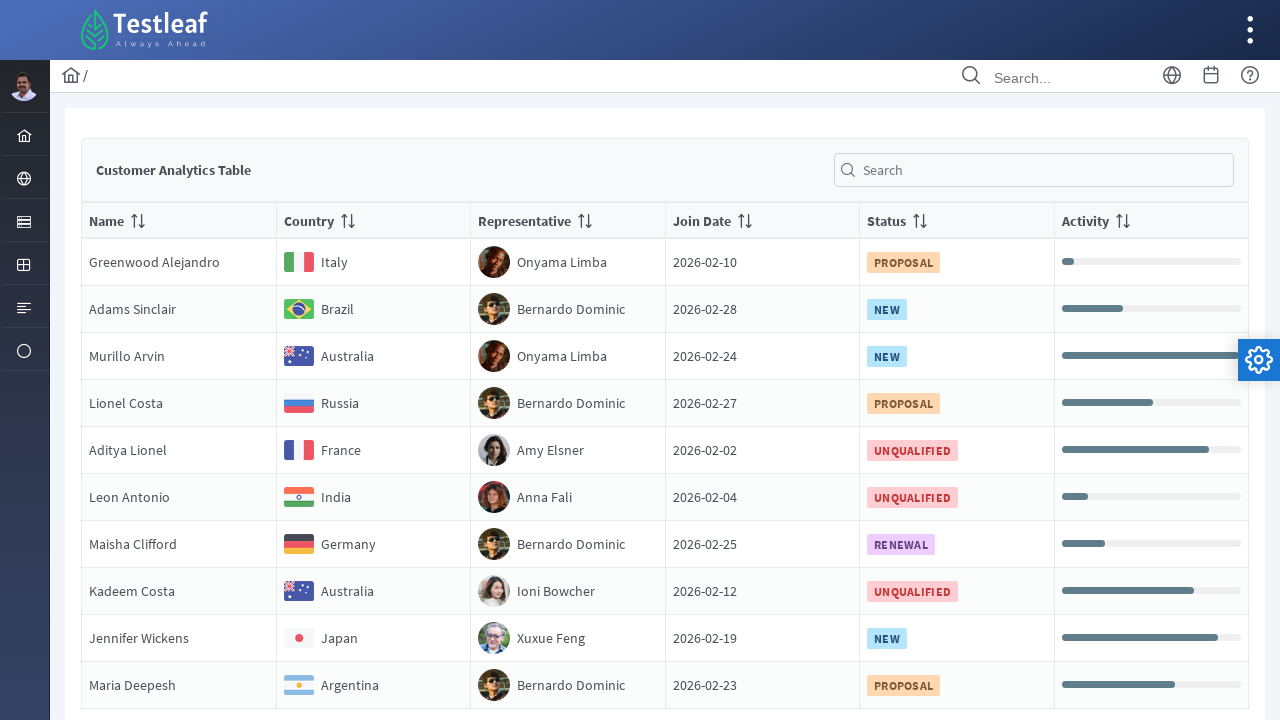

Customer Analytics Table title located
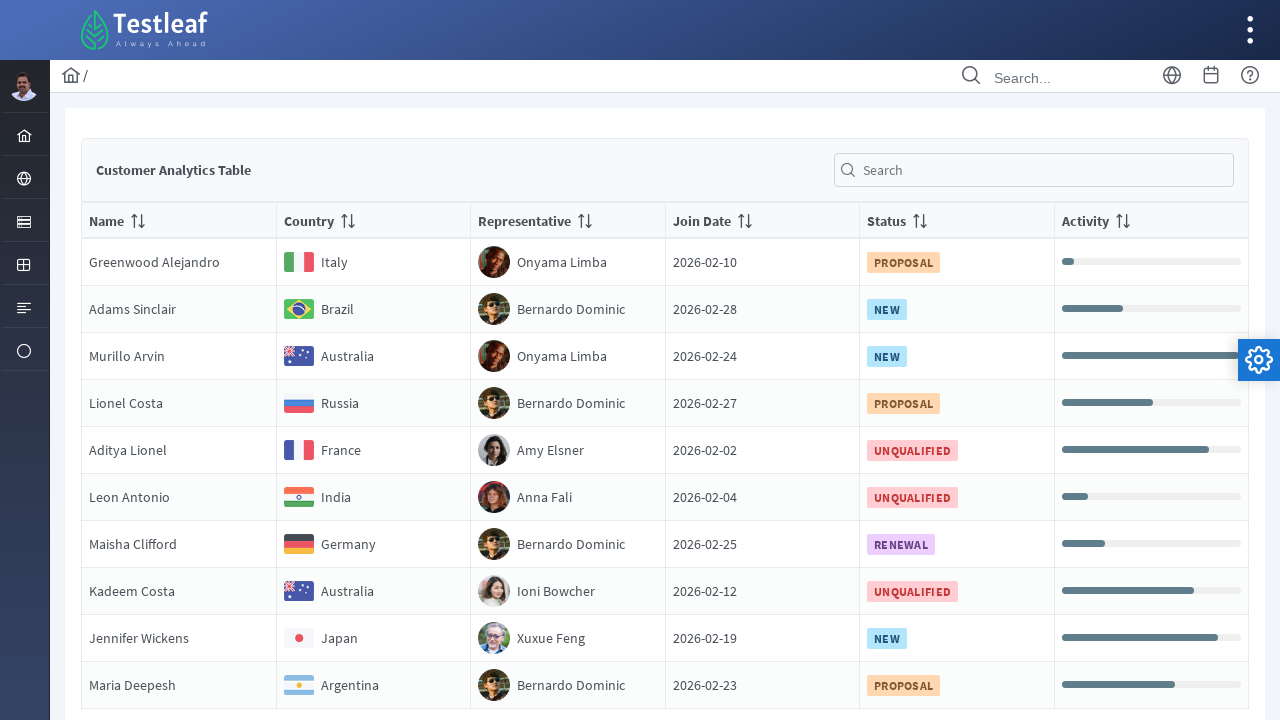

Customer Analytics Table body is visible
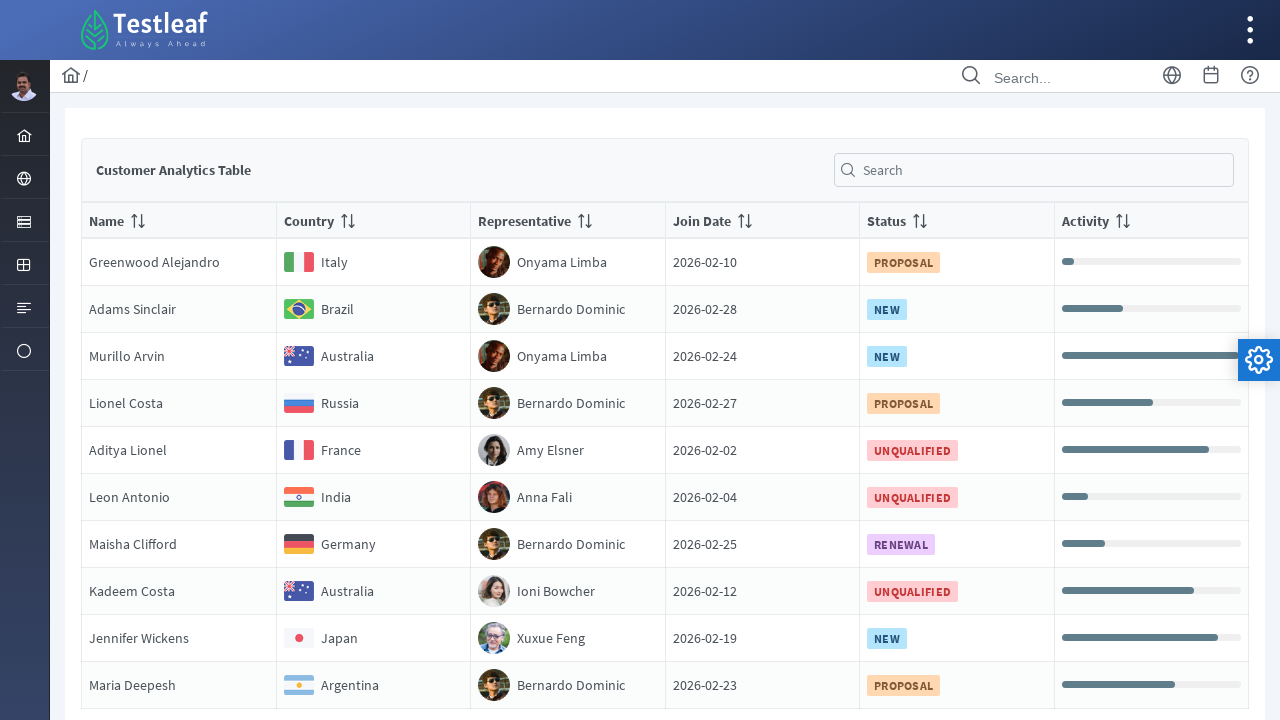

First row of Customer Analytics Table is visible
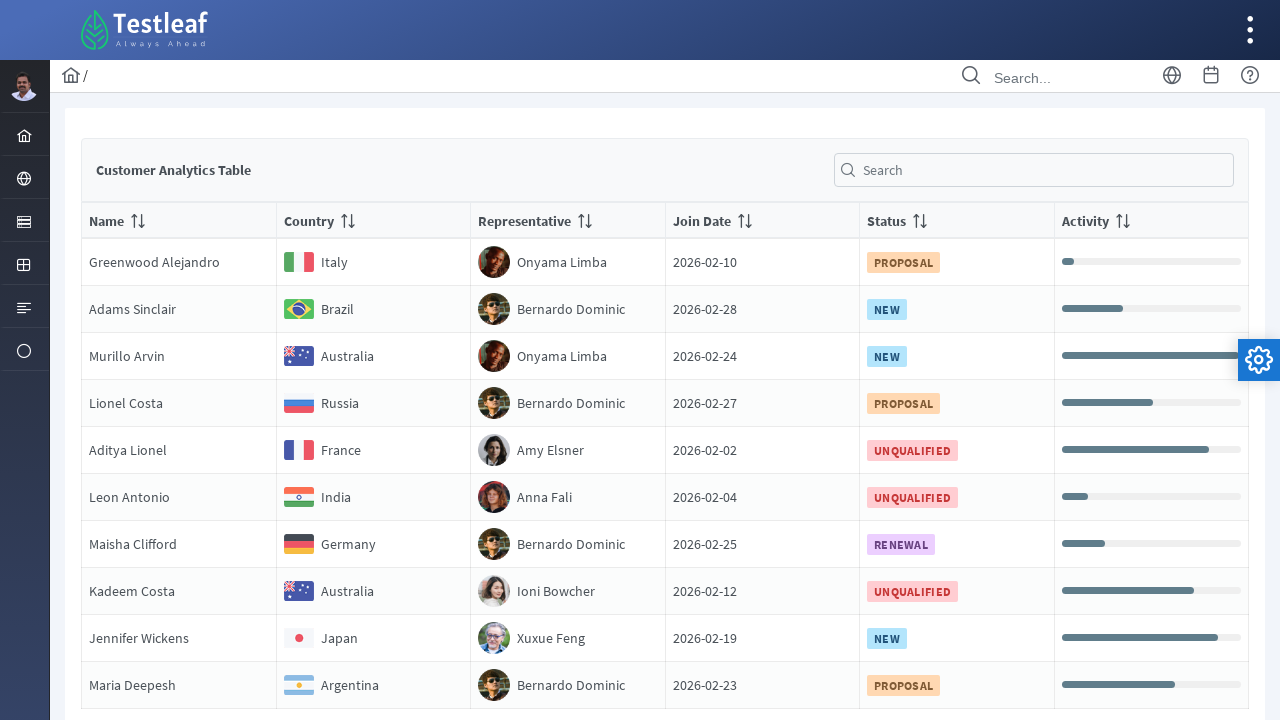

First column of first row is visible
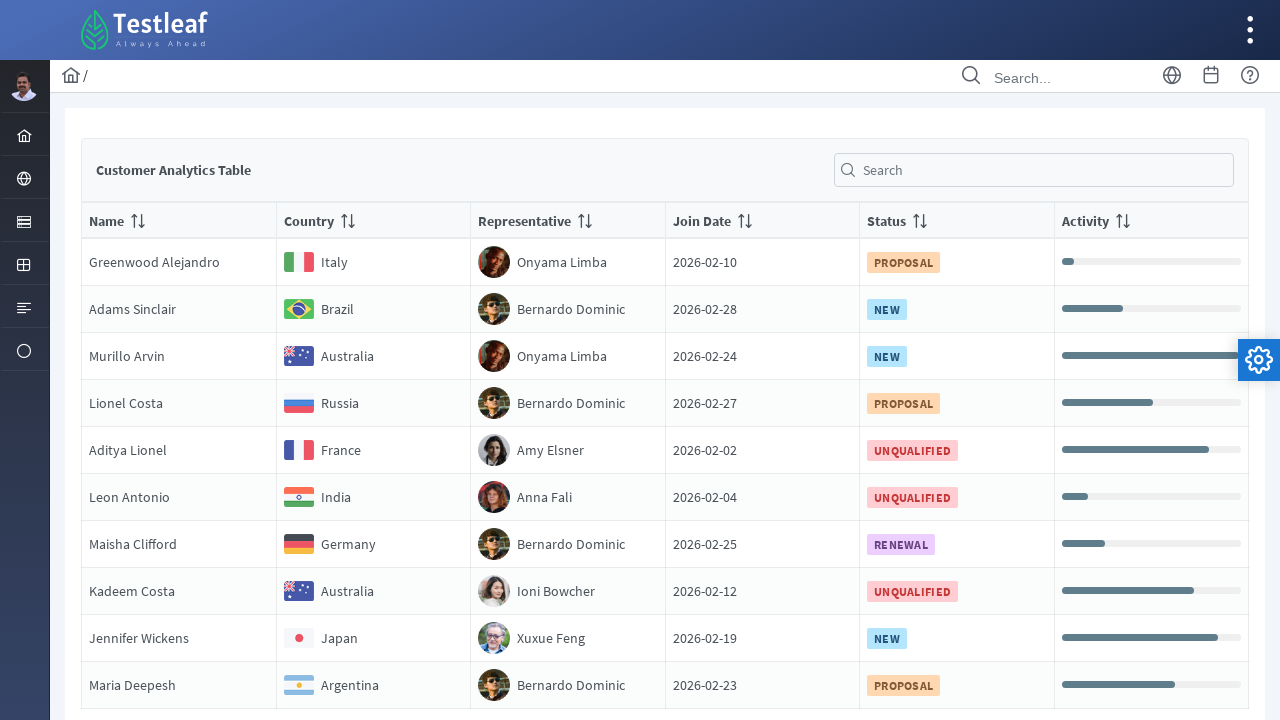

Second row data in Customer Analytics Table is accessible
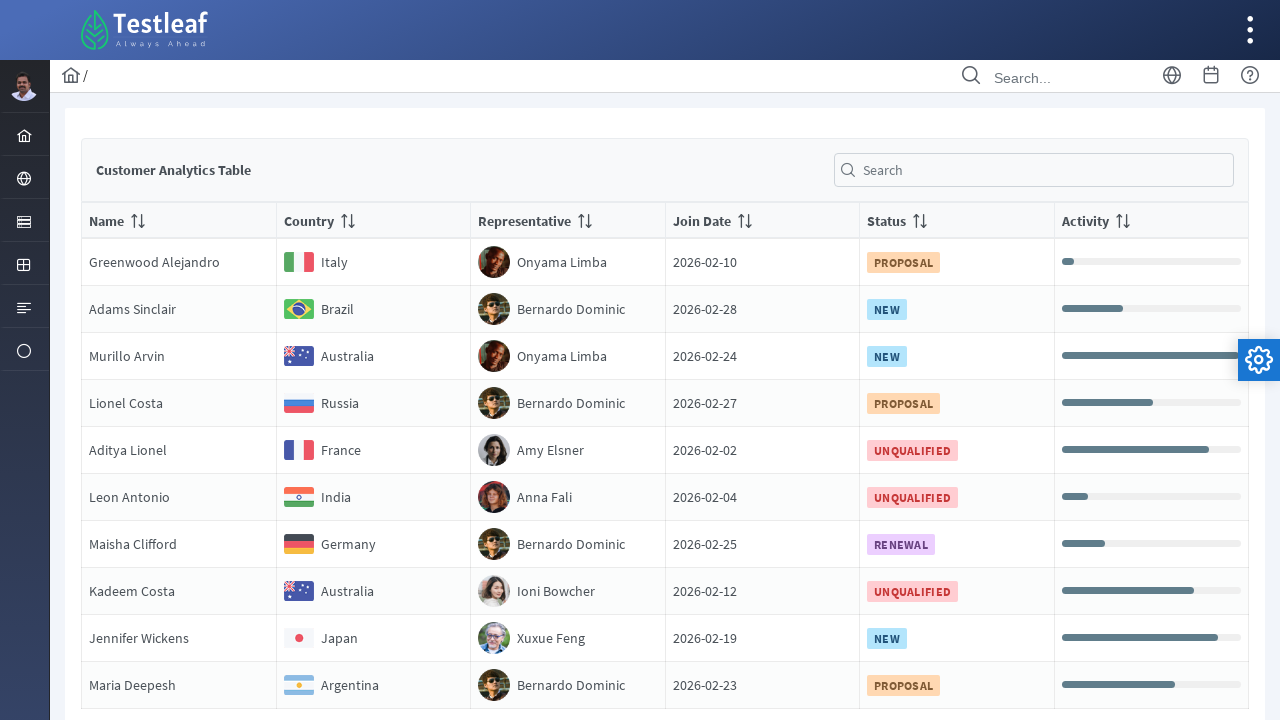

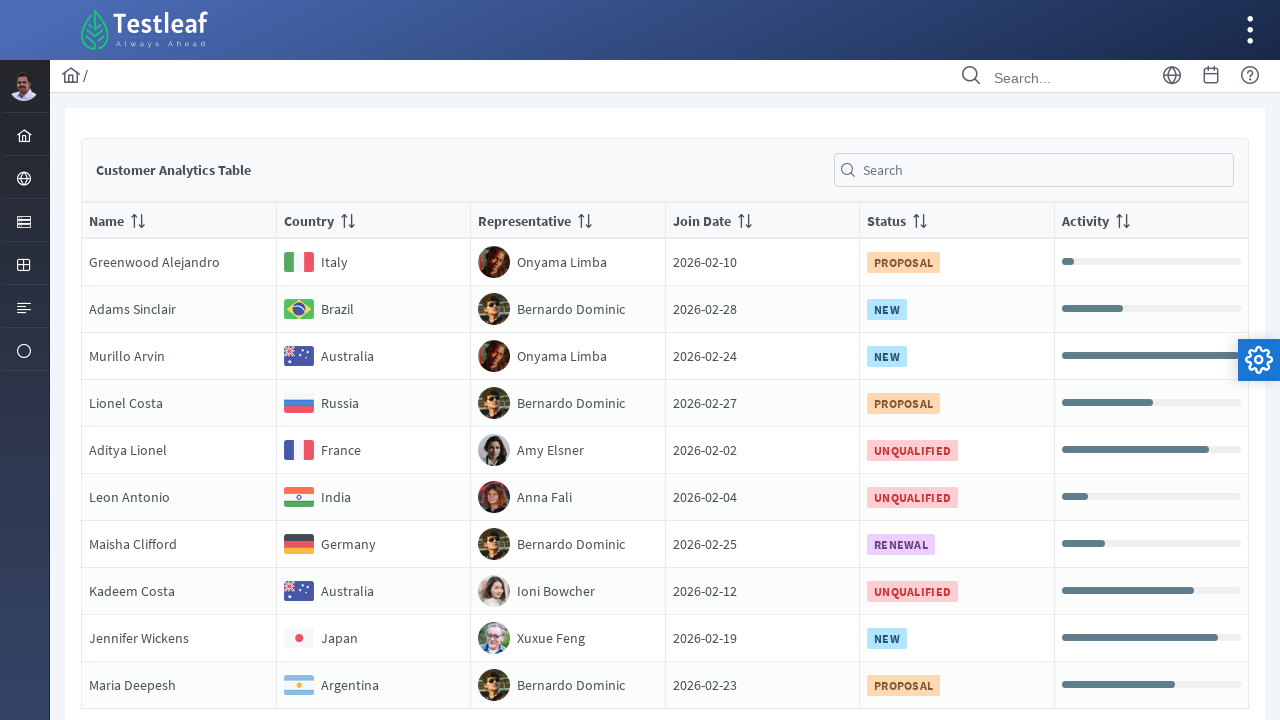